Navigates to VWO app page and clicks on the "Start a free trial" link, then waits for the element to be clickable.

Starting URL: https://app.vwo.com

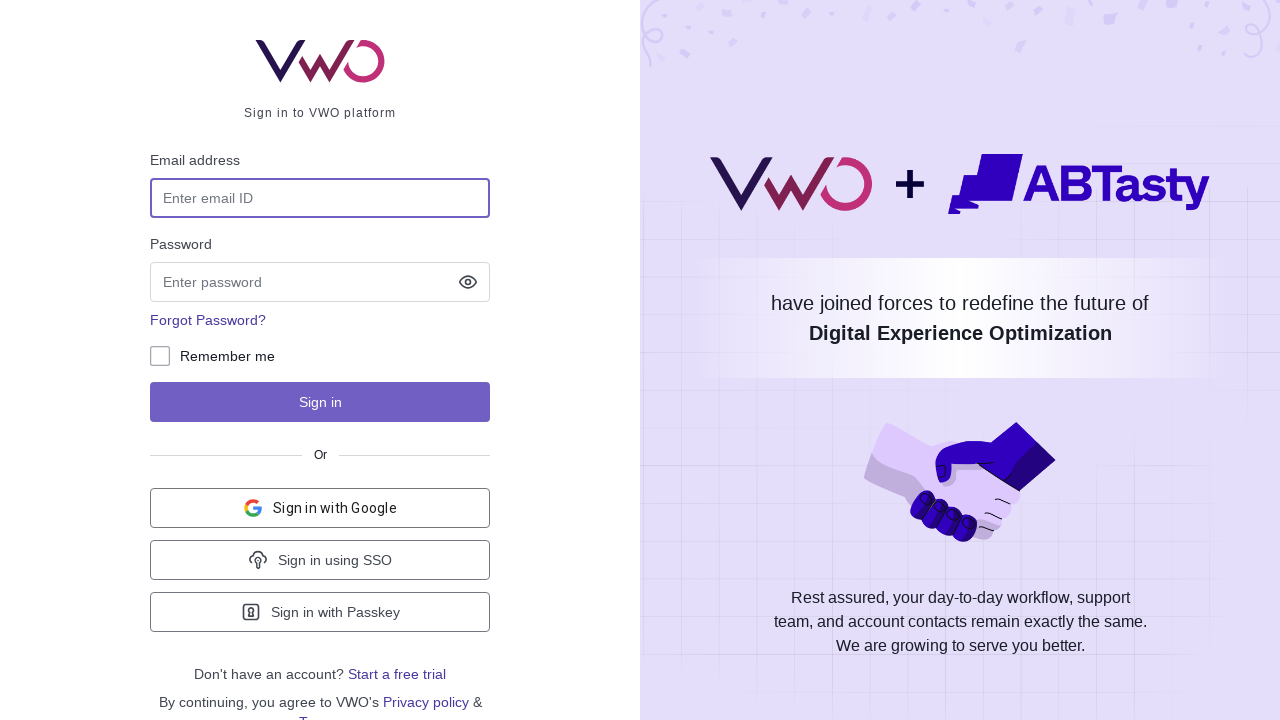

Navigated to VWO app page at https://app.vwo.com
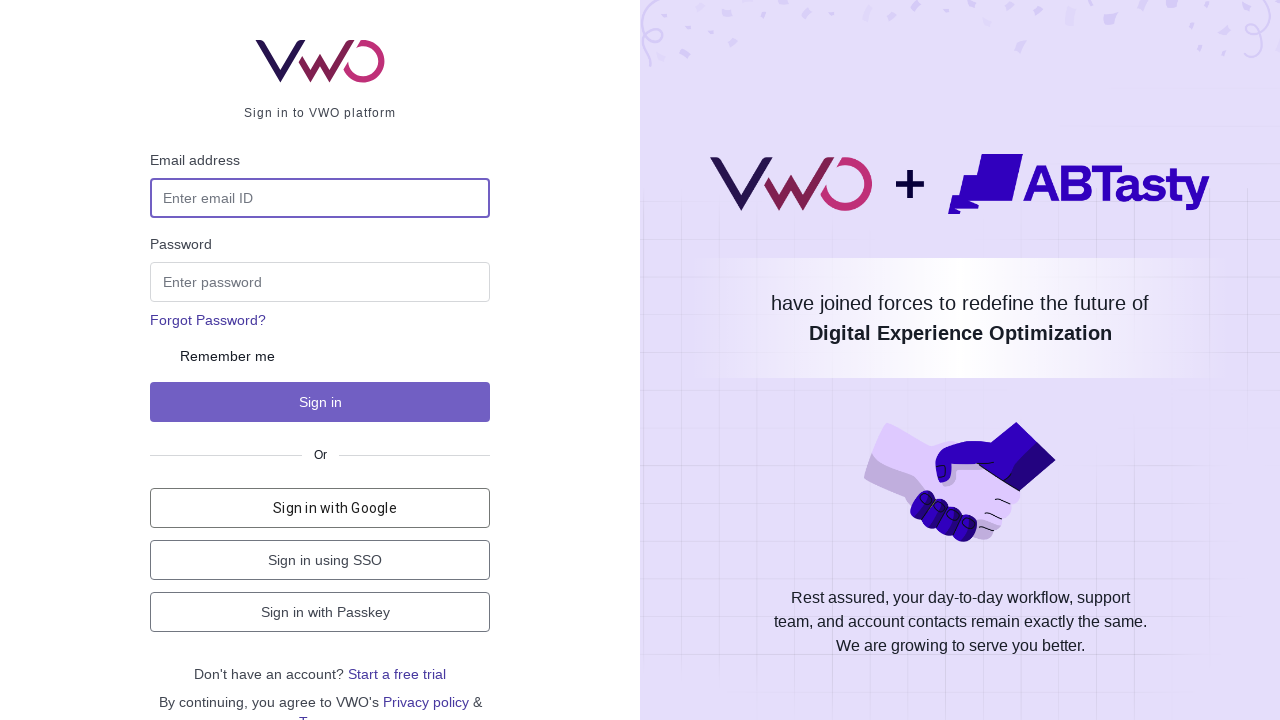

Located 'Start a free trial' link element
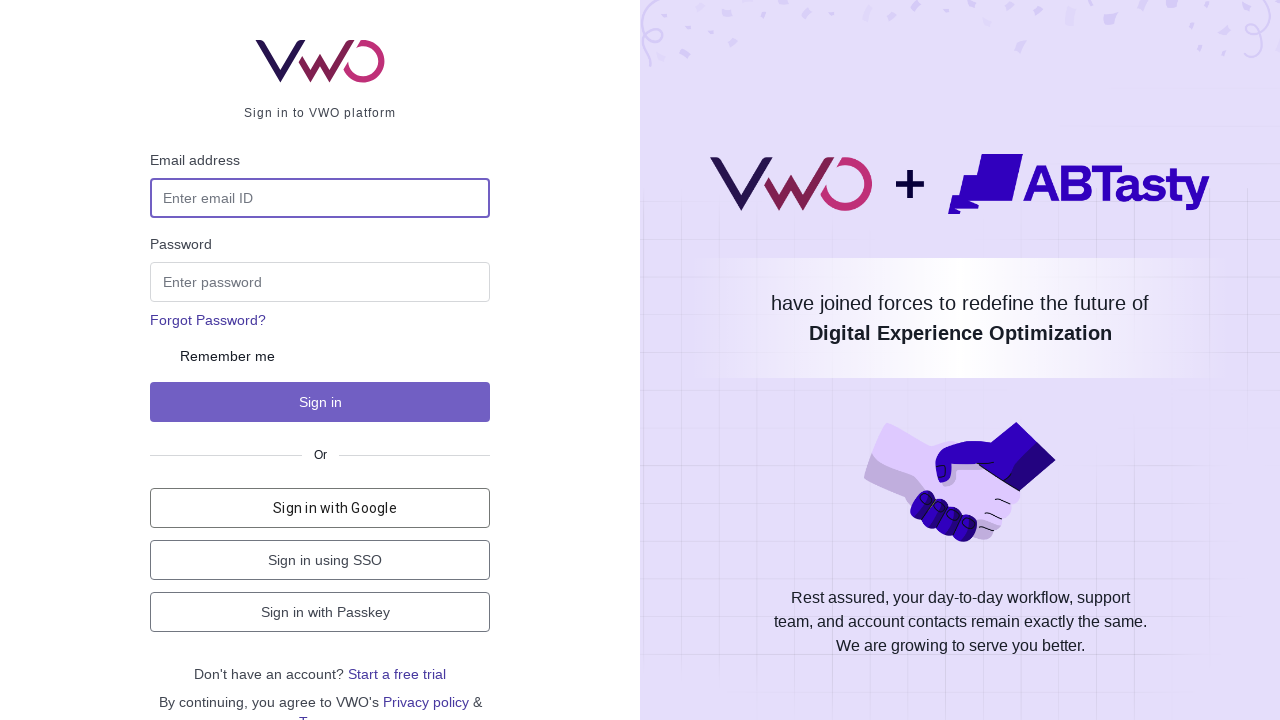

Clicked on the 'Start a free trial' link at (397, 674) on internal:role=link[name="free trial"i]
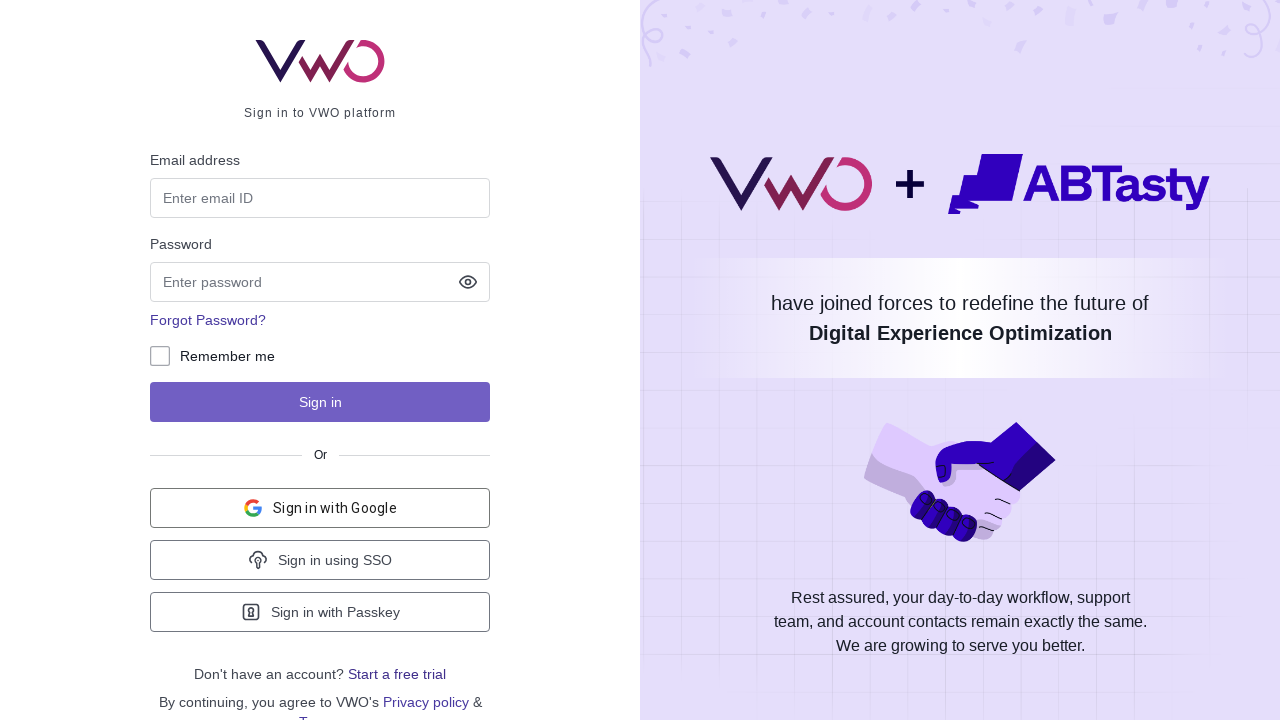

Waited for 'free trial' link to be visible and clickable
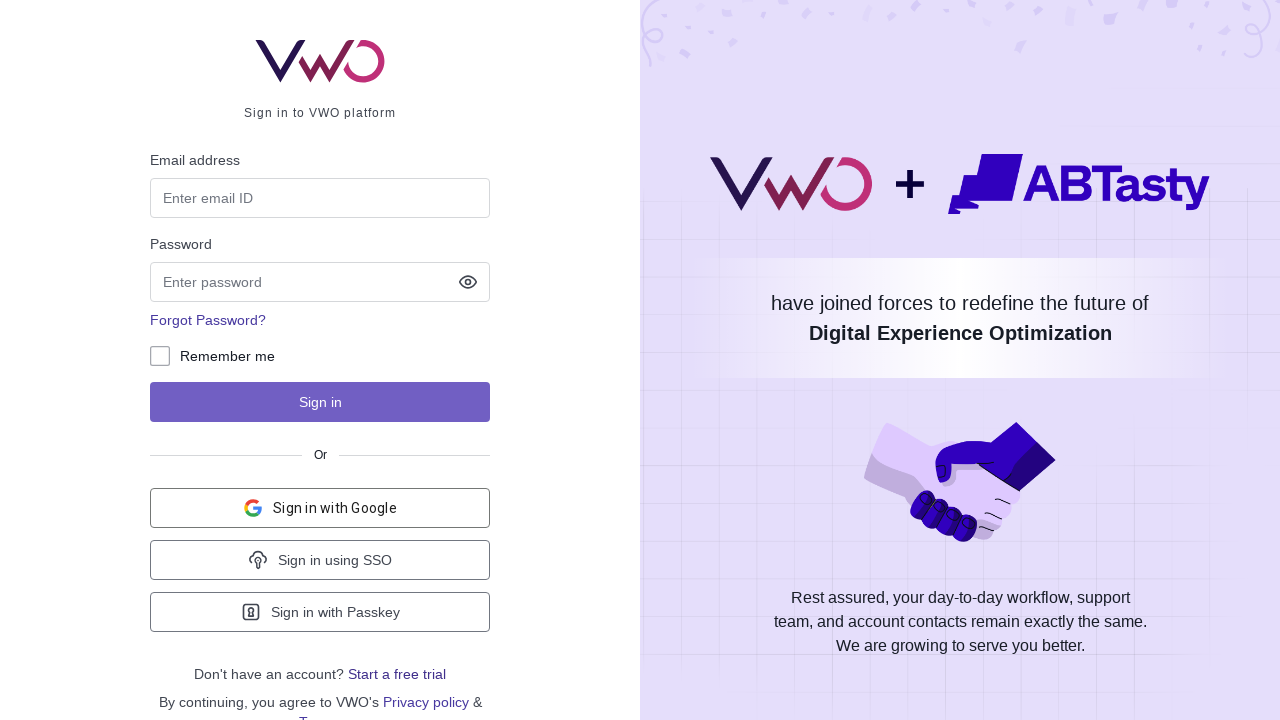

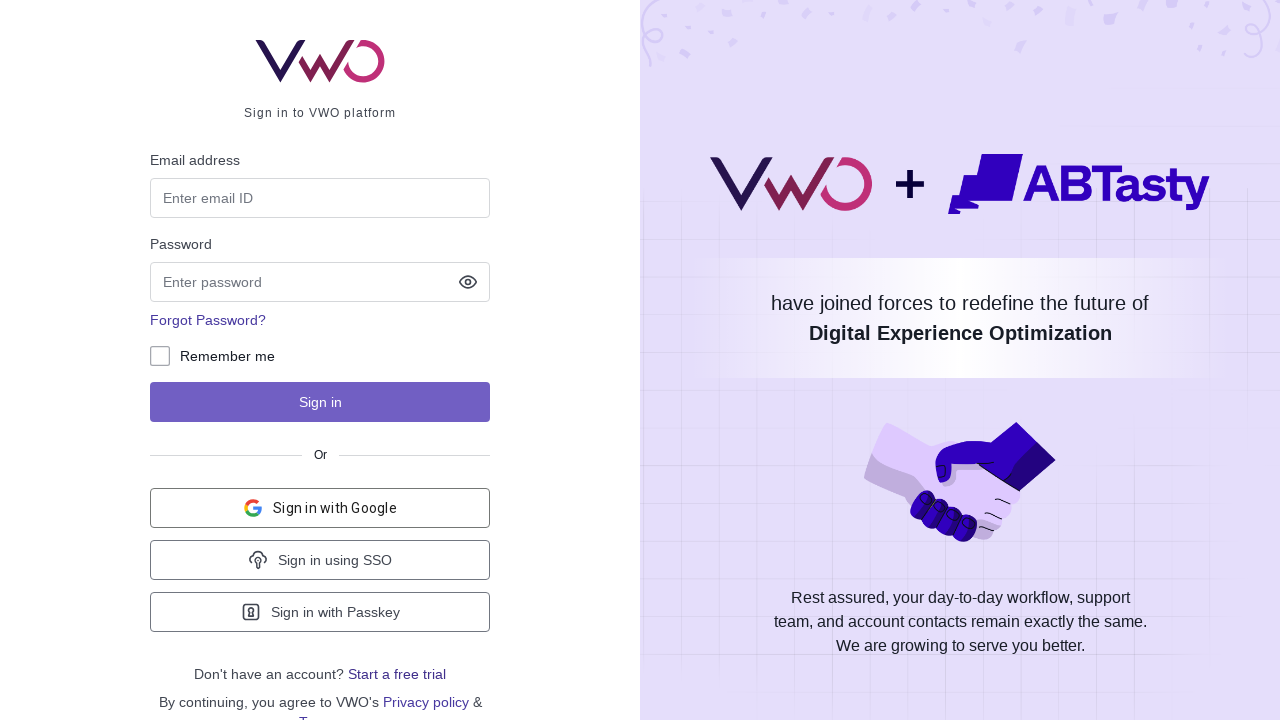